Tests network request functionality by navigating to Elements and Links section, then clicking a button that triggers a bad request API call.

Starting URL: http://85.192.34.140:8081/

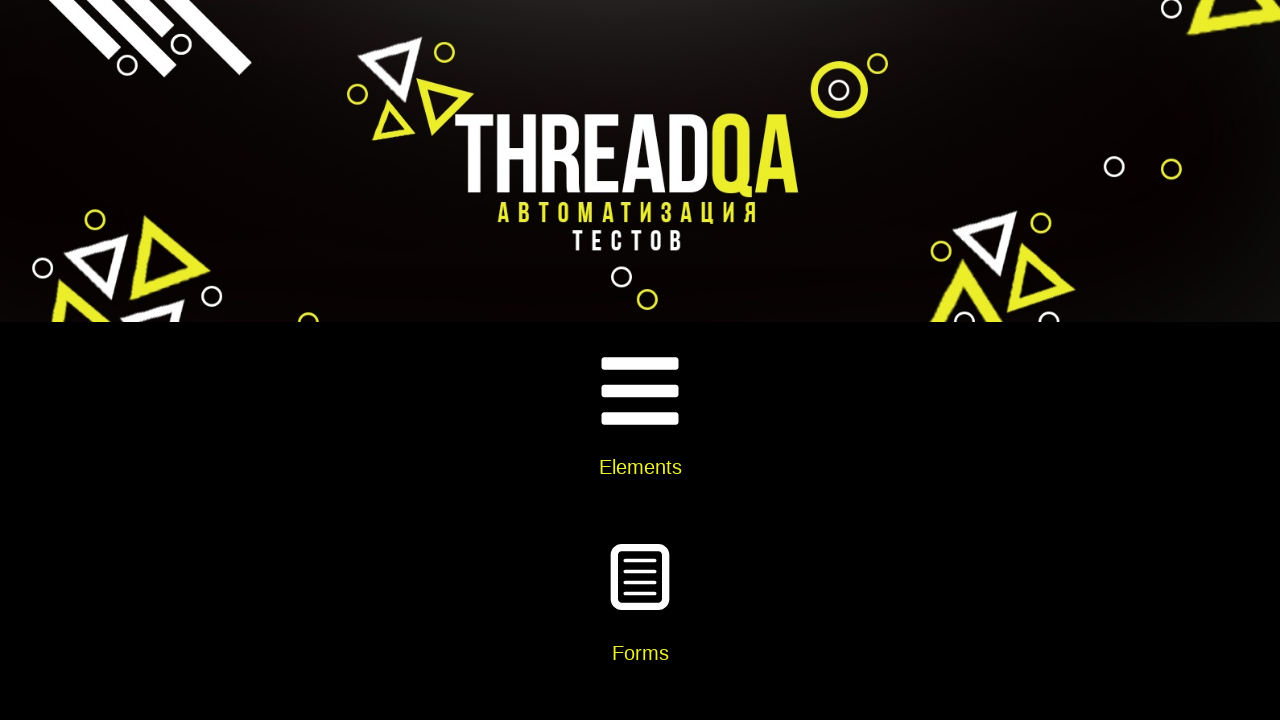

Clicked on Elements section at (640, 467) on internal:text="Elements"i
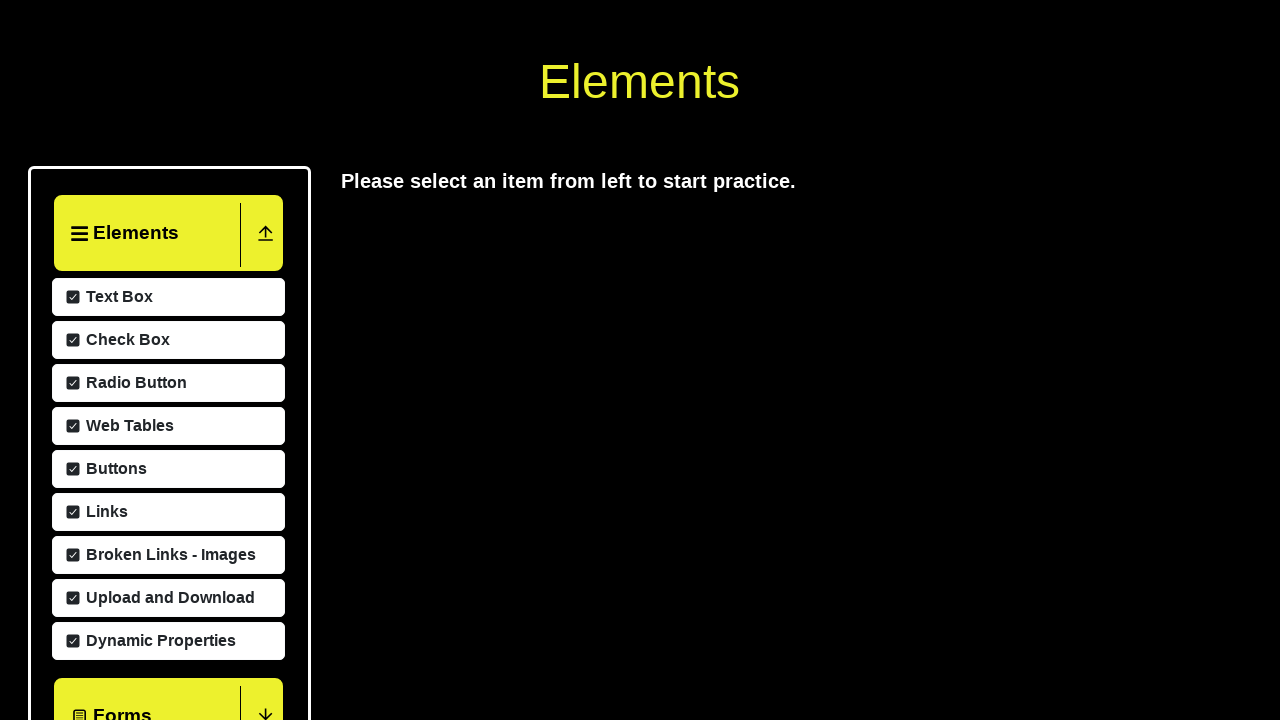

Clicked on Links option at (104, 708) on internal:text="Links"i >> nth=0
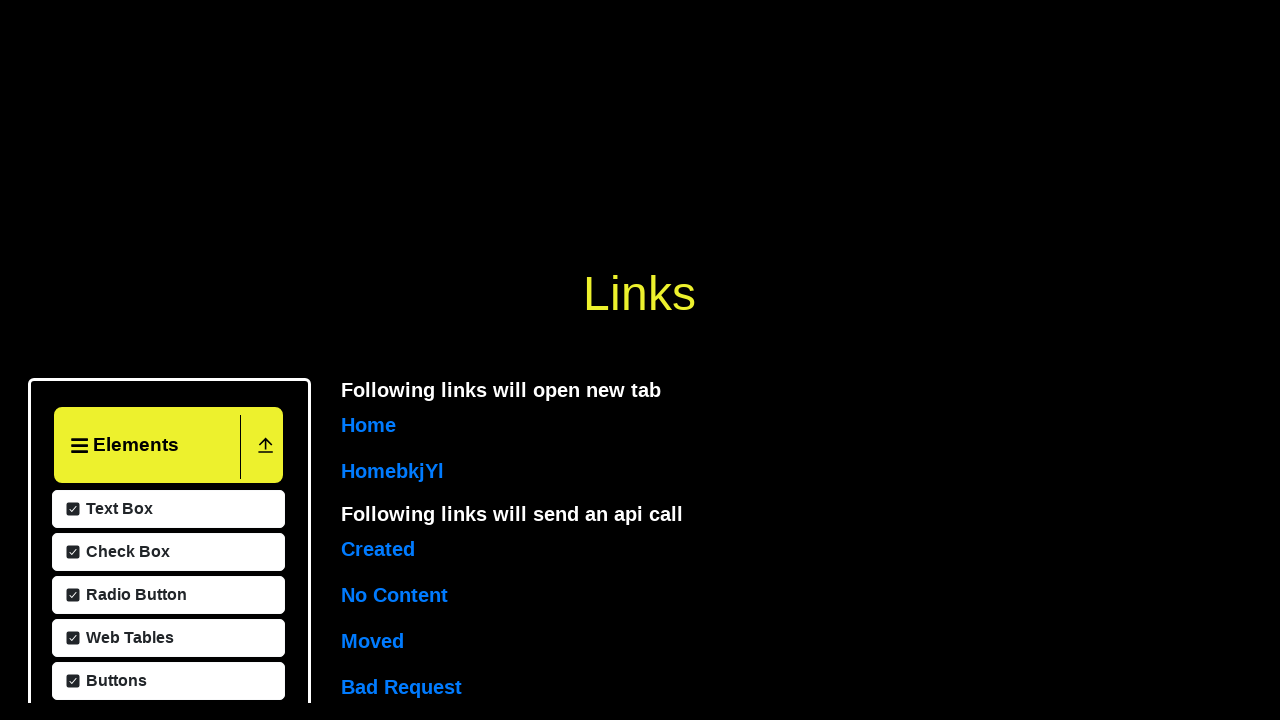

Clicked bad-request button to trigger API call at (402, 360) on [id=bad-request]
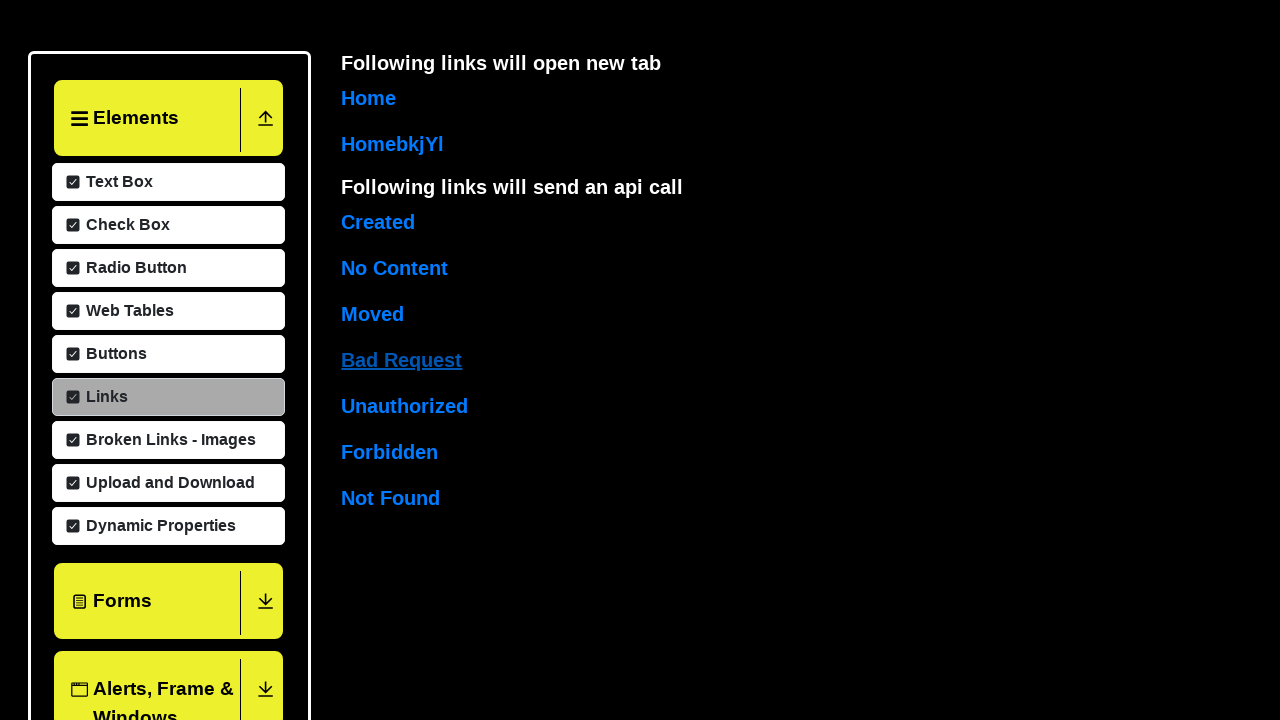

Network request completed and page reached idle state
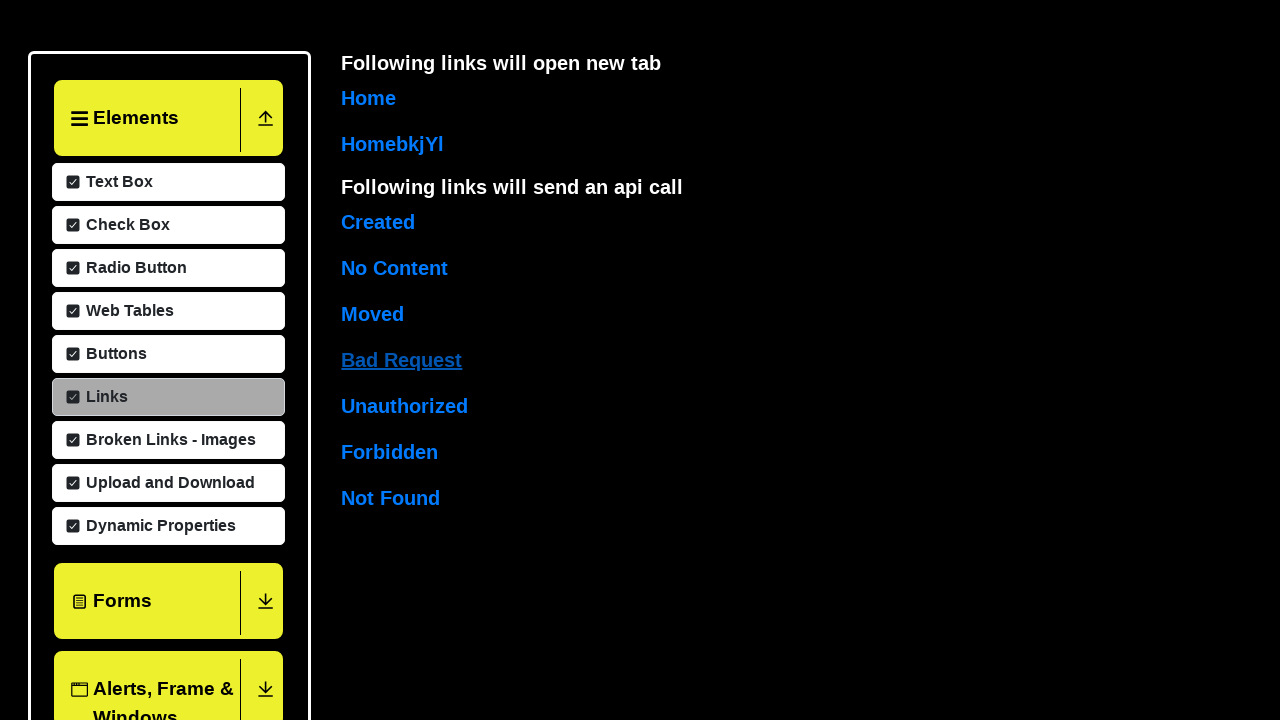

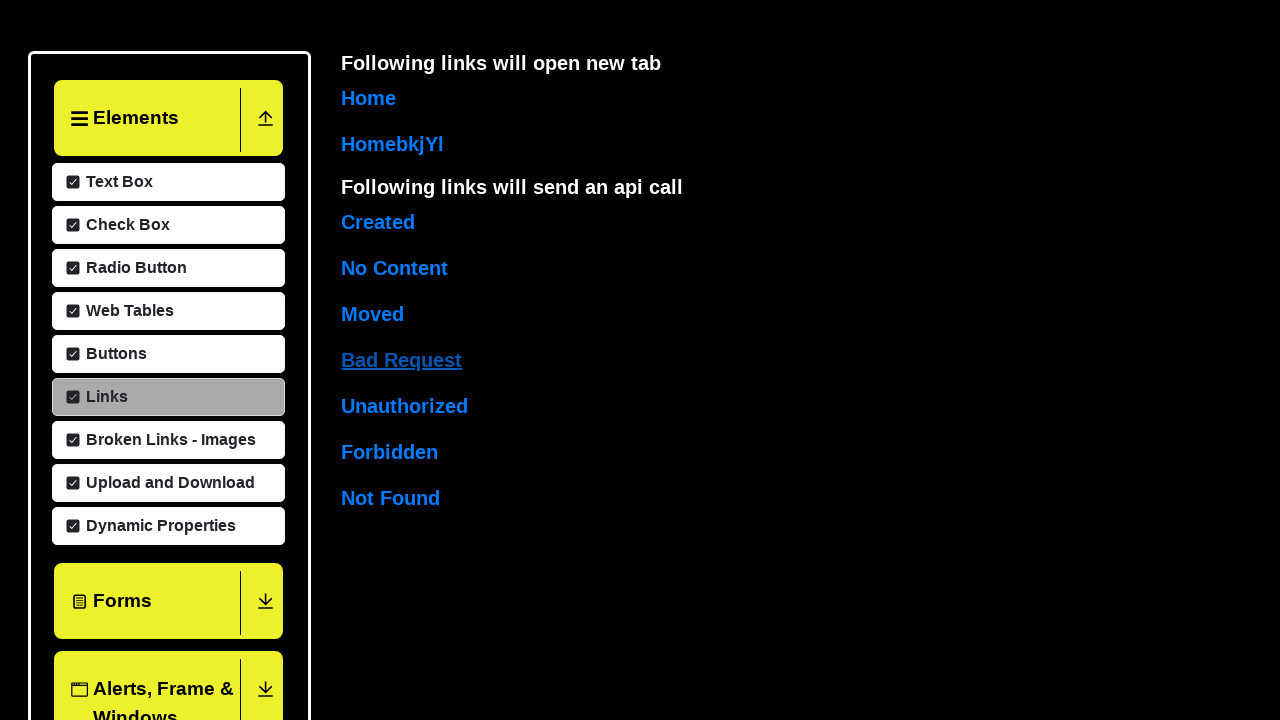